Tests that Clear completed button is hidden when no items are completed

Starting URL: https://demo.playwright.dev/todomvc

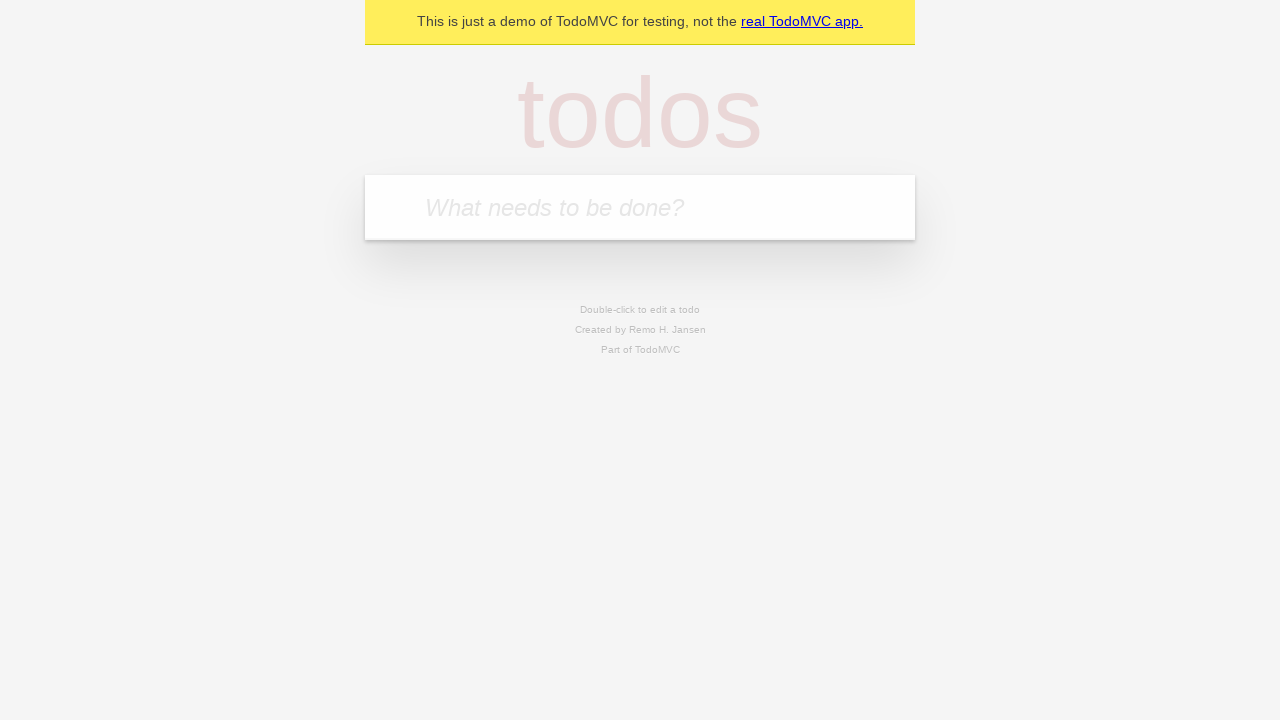

Filled todo input with 'buy some cheese' on internal:attr=[placeholder="What needs to be done?"i]
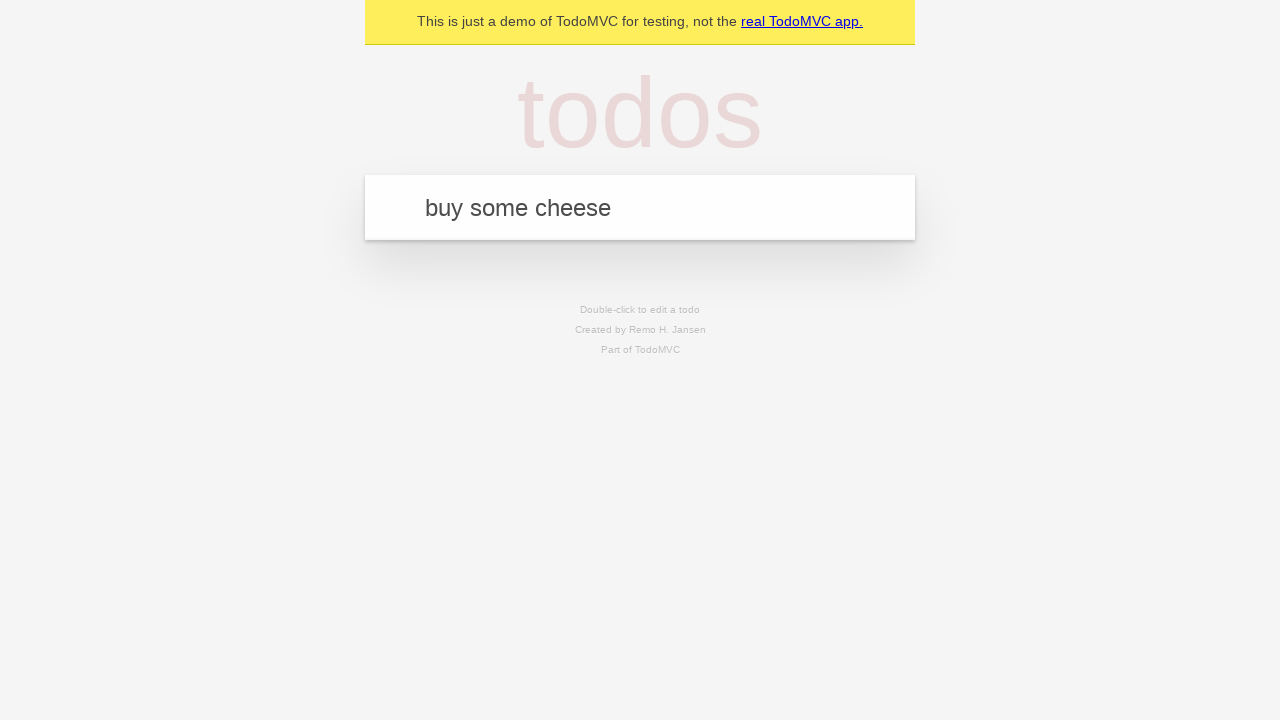

Pressed Enter to create first todo item on internal:attr=[placeholder="What needs to be done?"i]
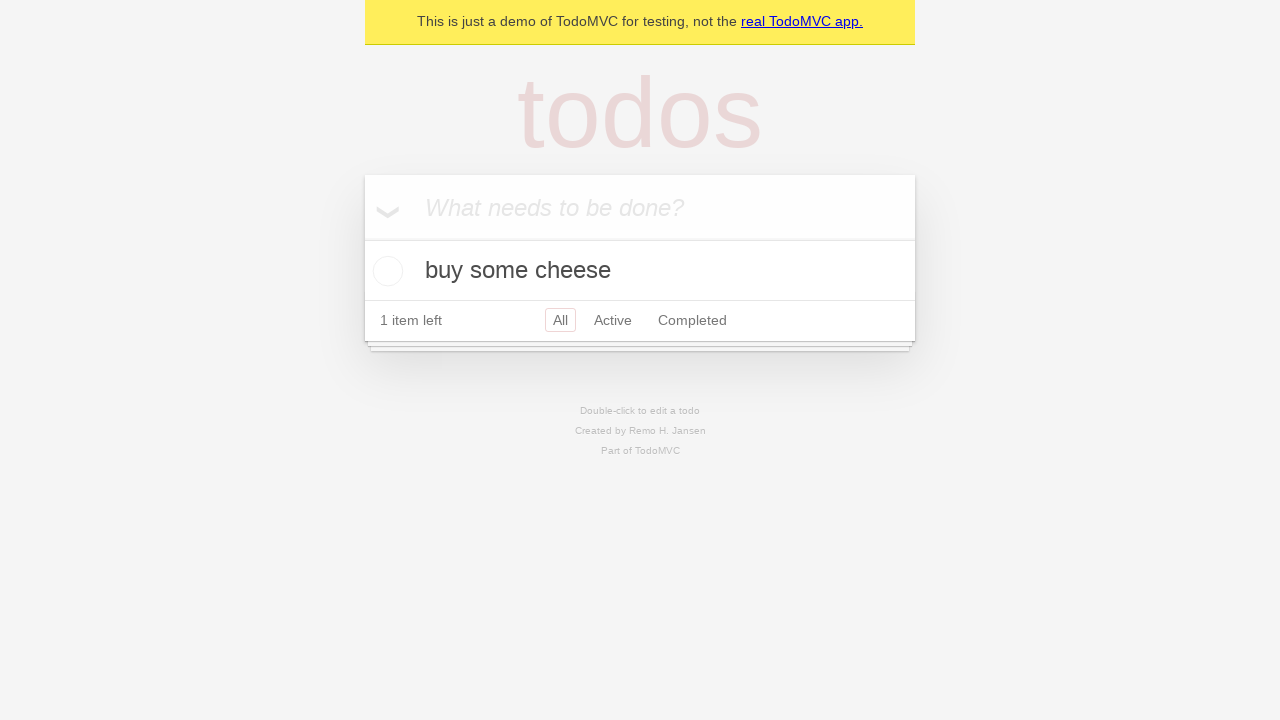

Filled todo input with 'feed the cat' on internal:attr=[placeholder="What needs to be done?"i]
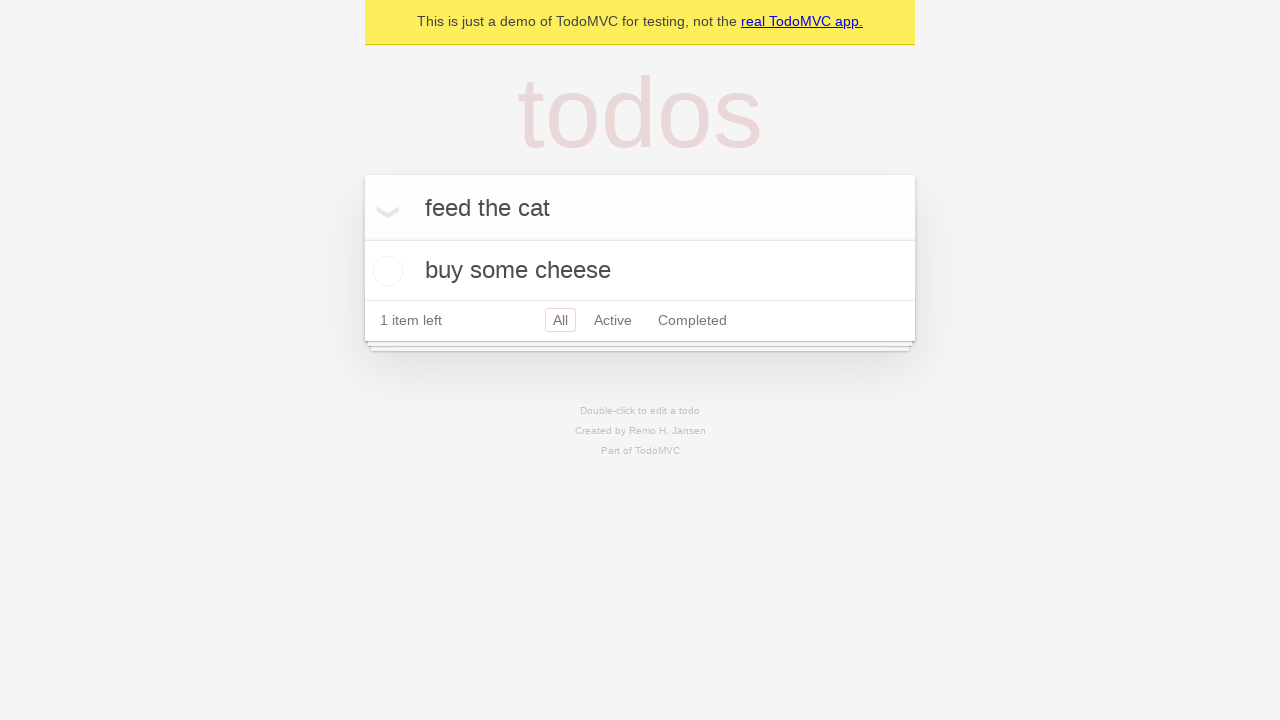

Pressed Enter to create second todo item on internal:attr=[placeholder="What needs to be done?"i]
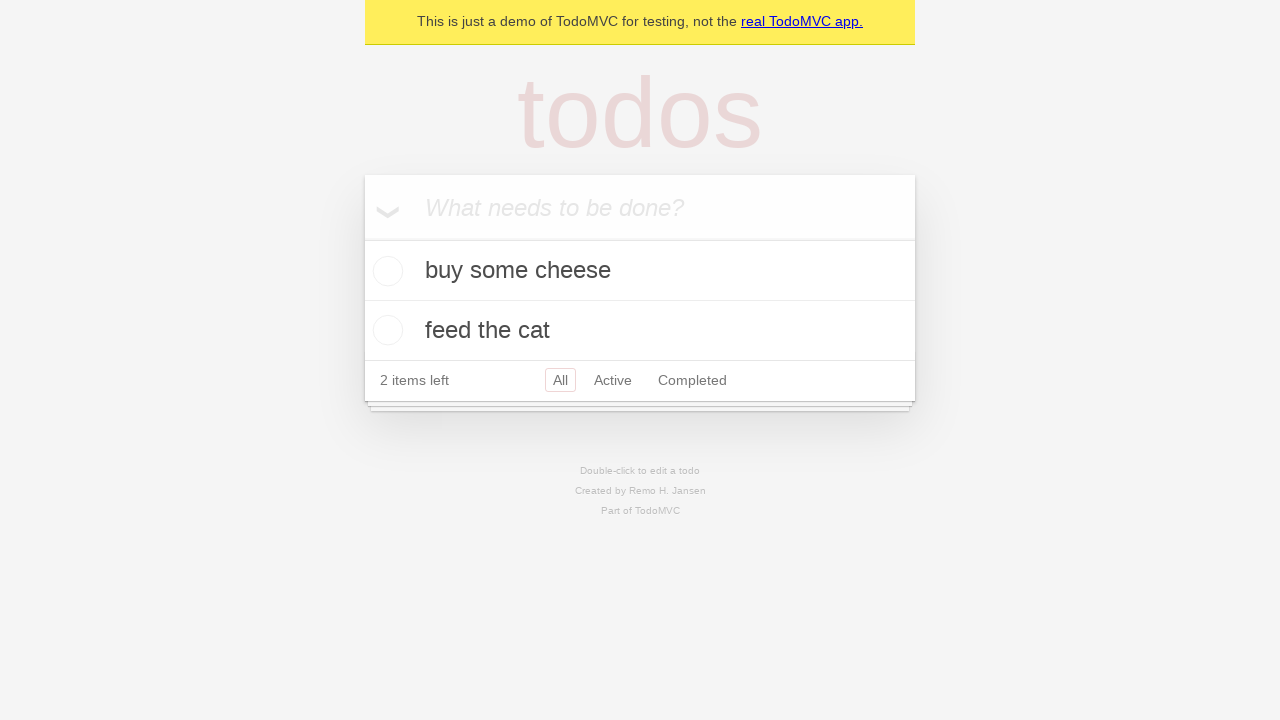

Filled todo input with 'book a doctors appointment' on internal:attr=[placeholder="What needs to be done?"i]
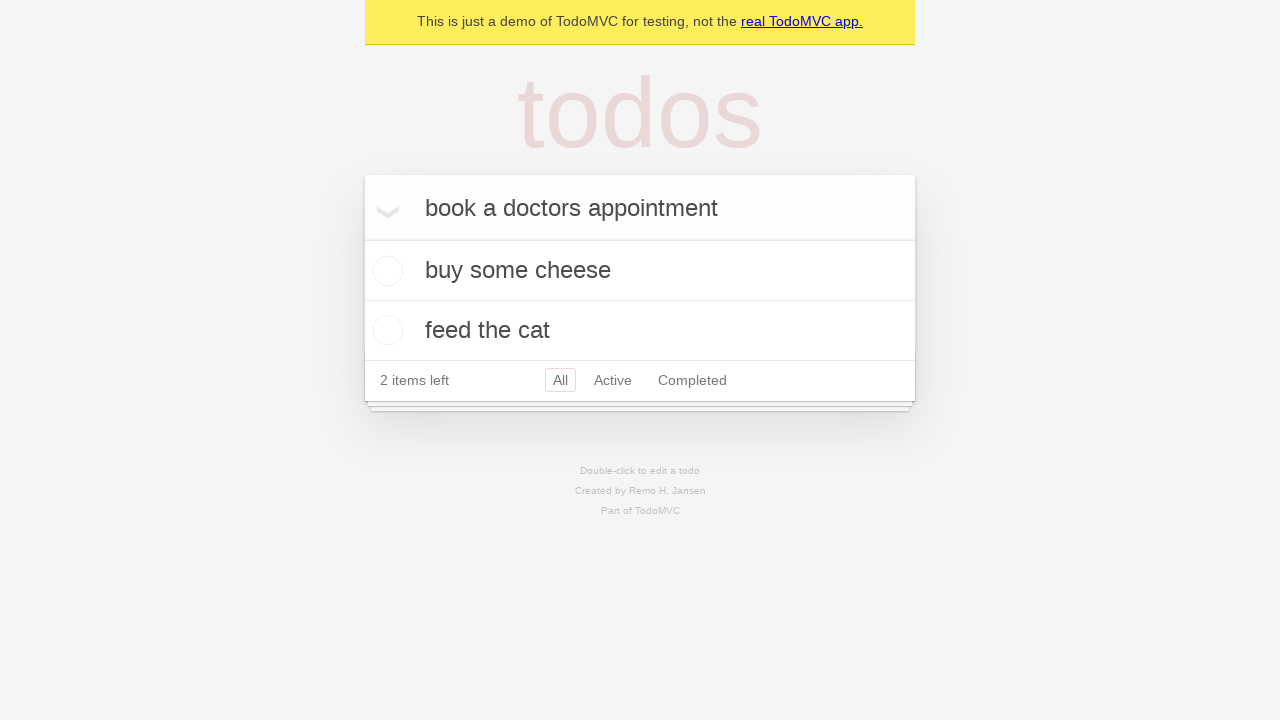

Pressed Enter to create third todo item on internal:attr=[placeholder="What needs to be done?"i]
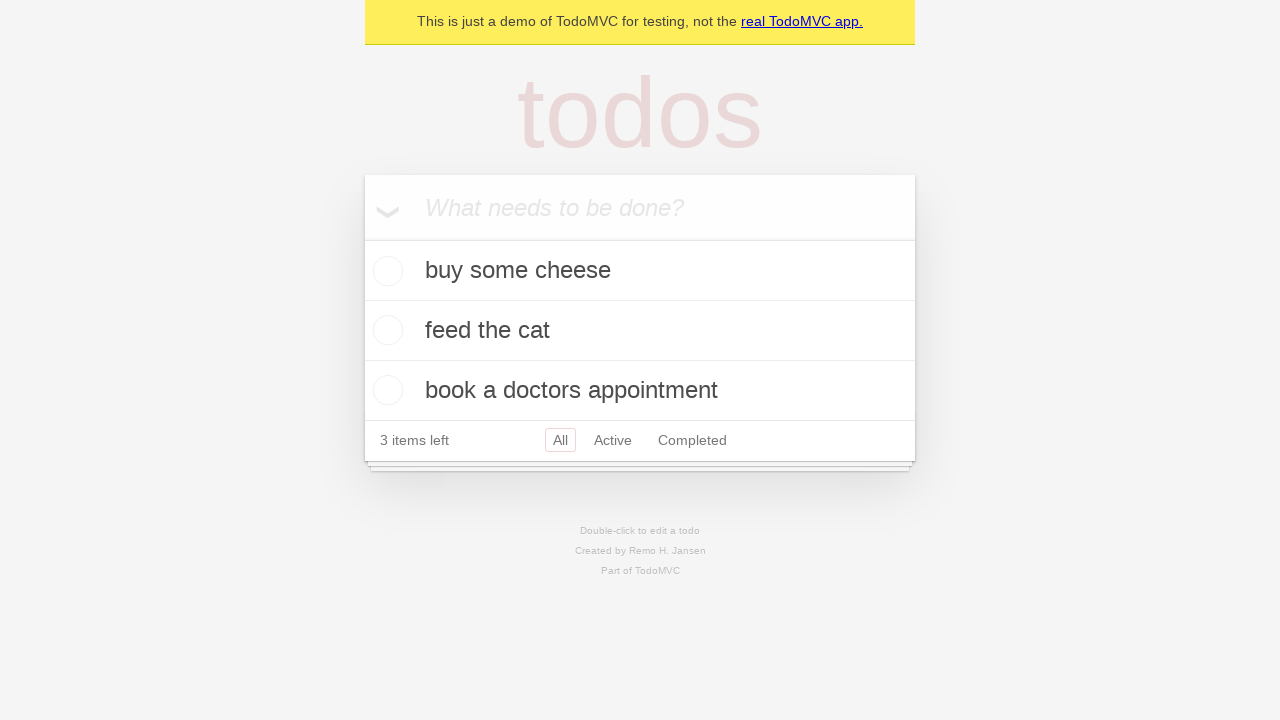

Checked the first todo item as completed at (385, 271) on .todo-list li .toggle >> nth=0
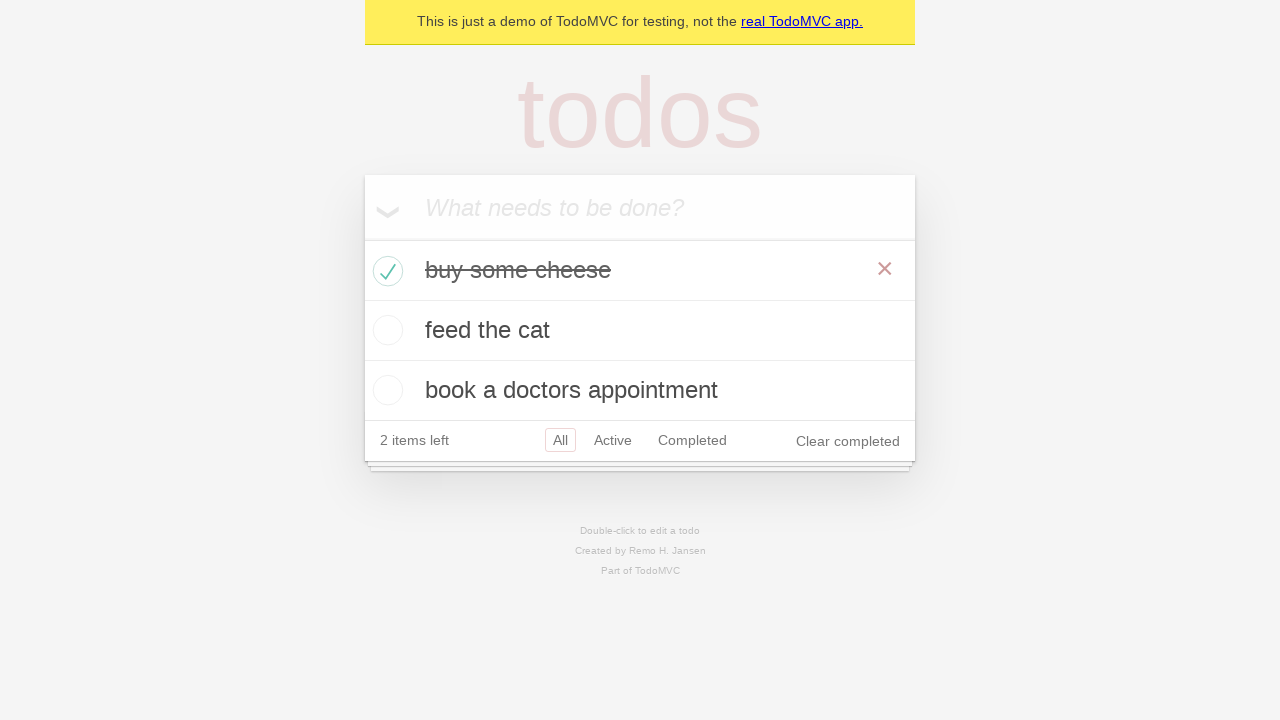

Clicked 'Clear completed' button to remove completed items at (848, 441) on internal:role=button[name="Clear completed"i]
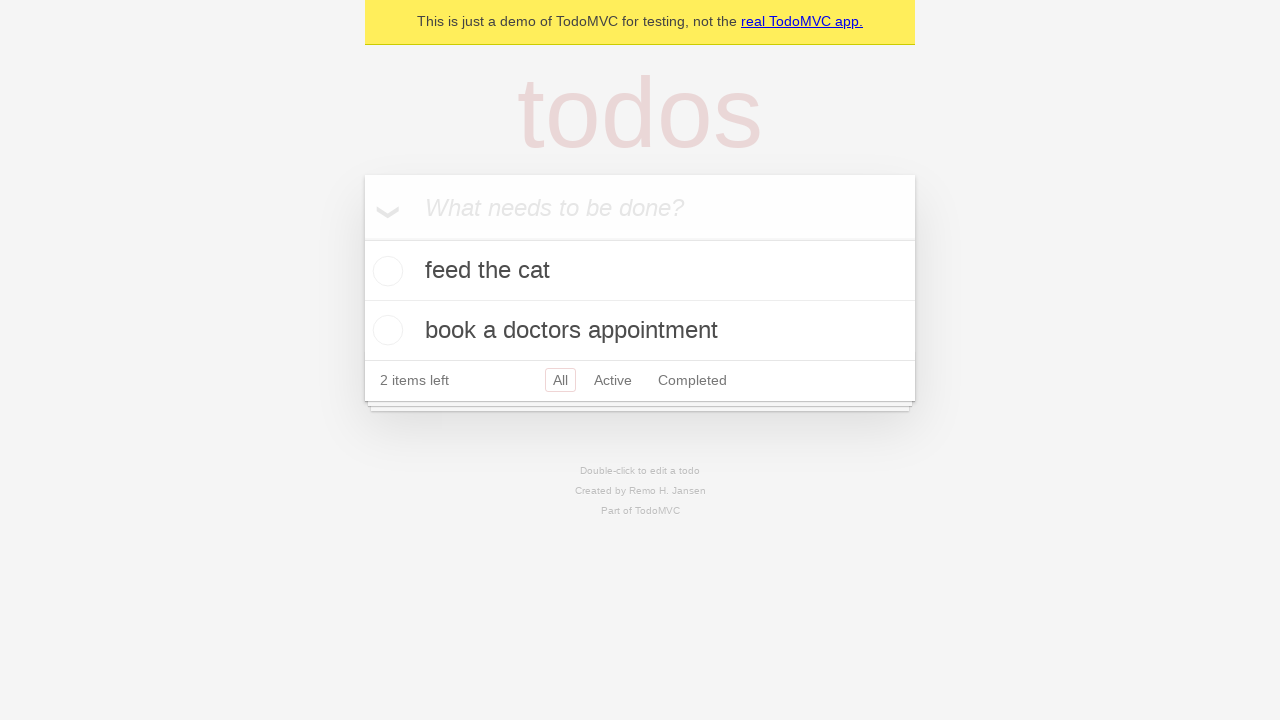

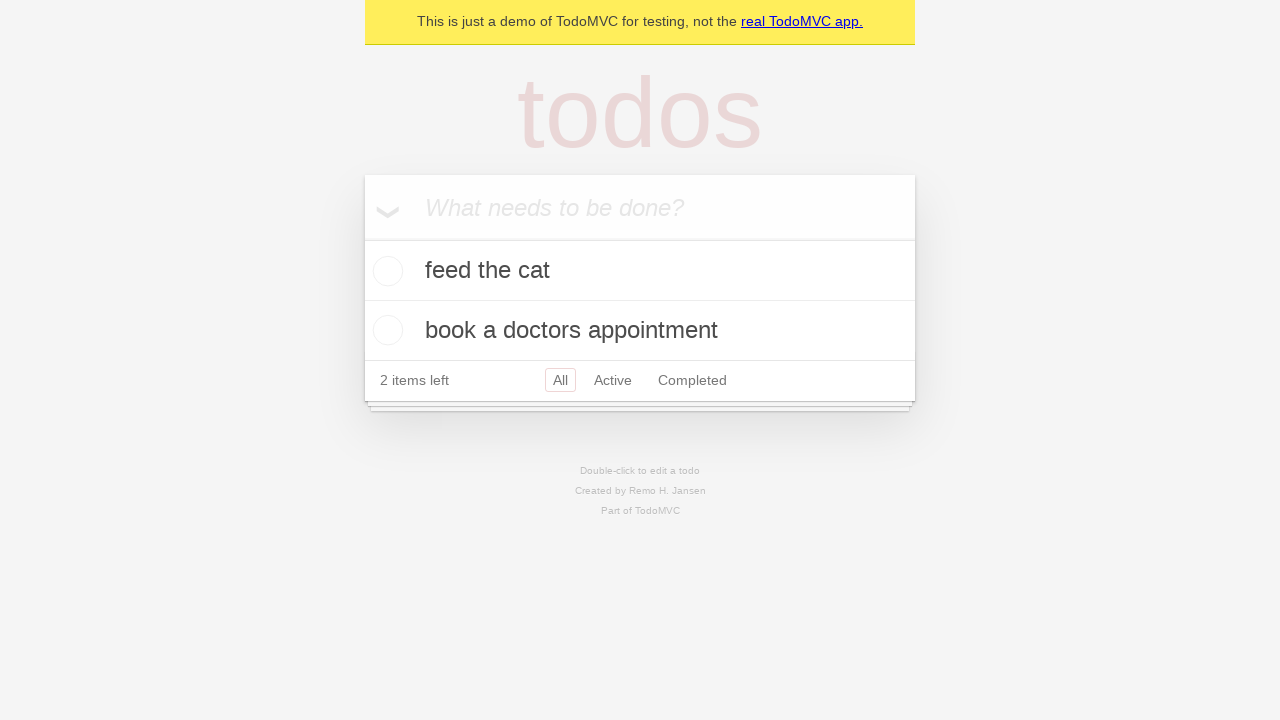